Tests dynamic content loading by clicking a start button and waiting for hidden content to become visible

Starting URL: https://the-internet.herokuapp.com/dynamic_loading/1

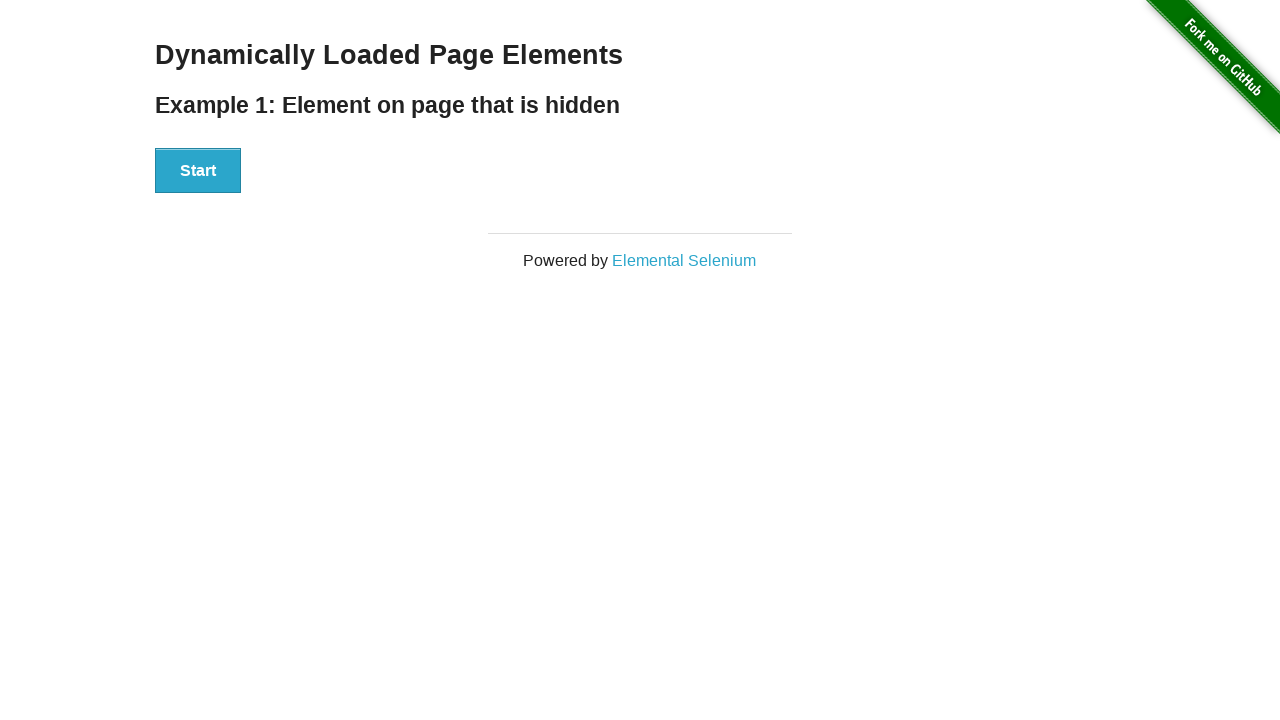

Clicked Start button to trigger dynamic content loading at (198, 171) on xpath=//button[text()='Start']
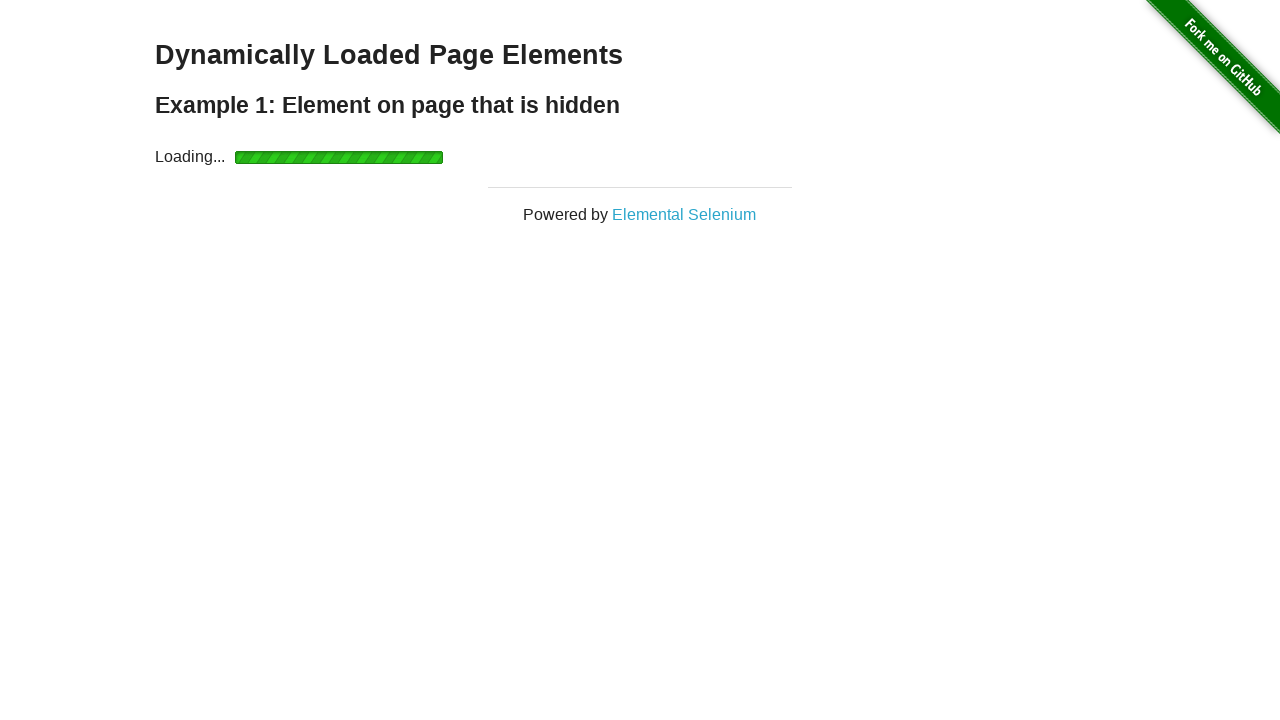

Hidden 'Hello World!' content became visible
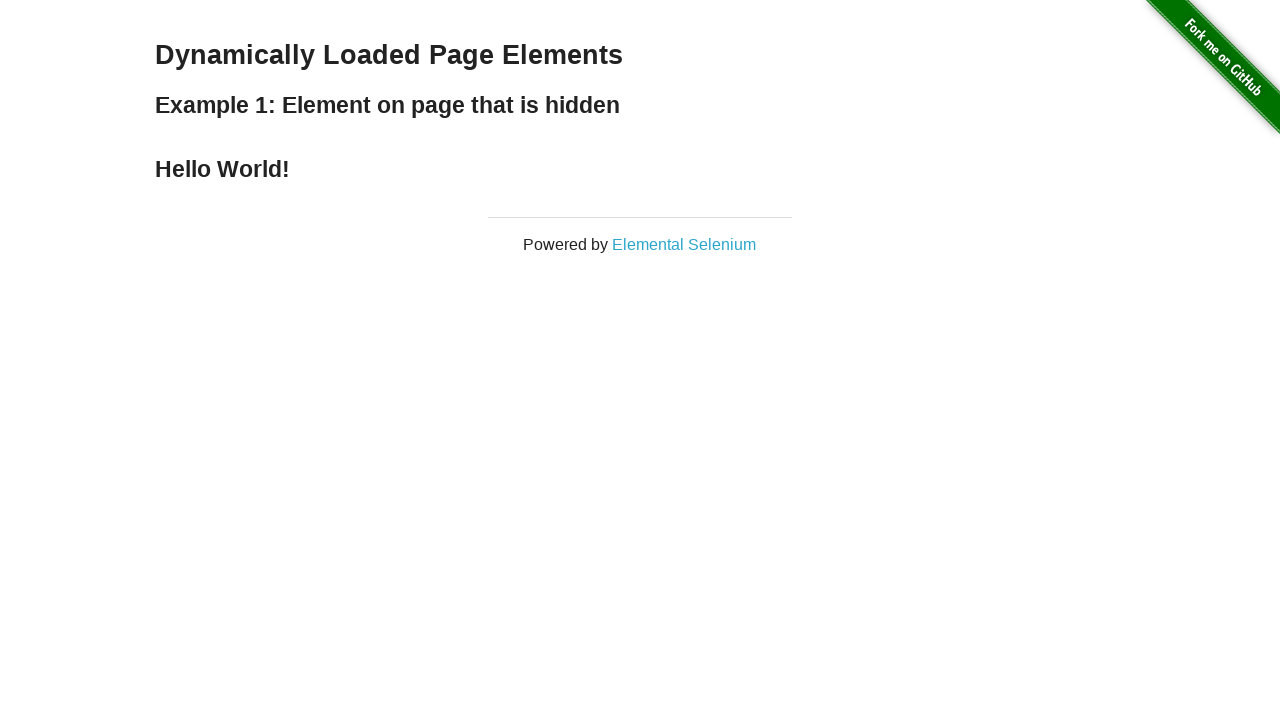

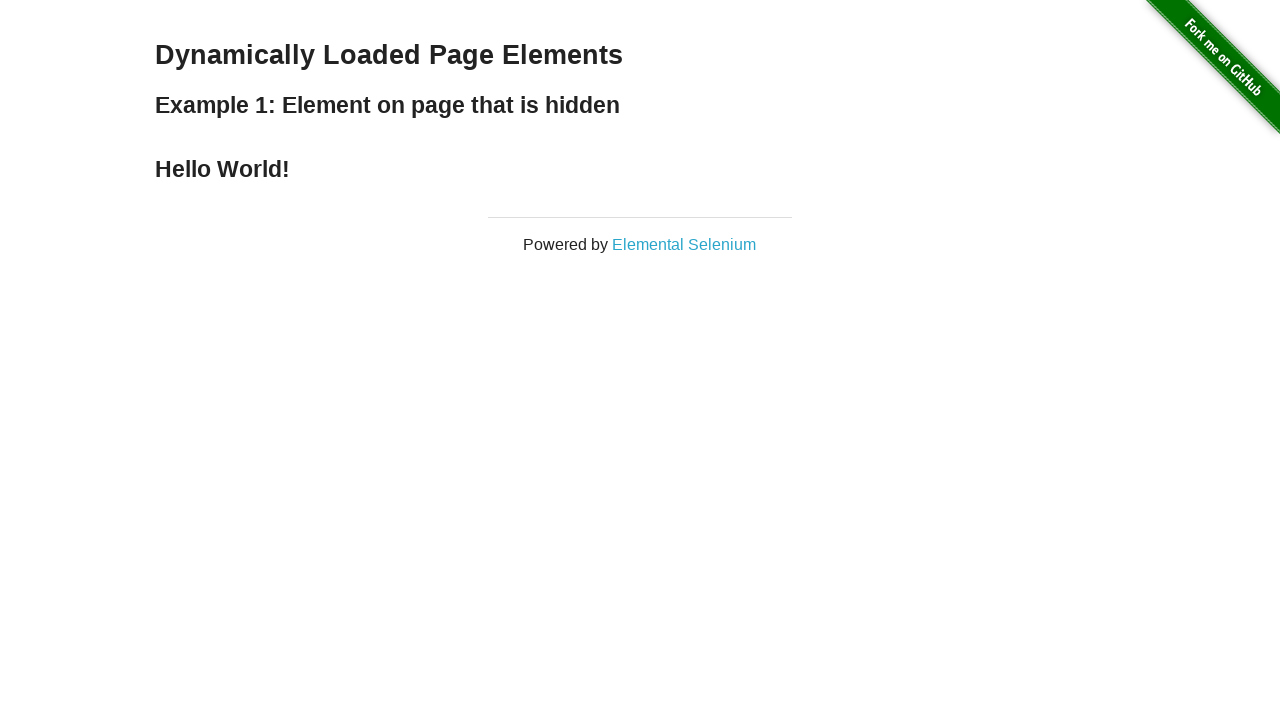